Tests JavaScript alert functionality by clicking a button to trigger a JS alert and accepting it, then verifying the result message

Starting URL: https://the-internet.herokuapp.com/javascript_alerts

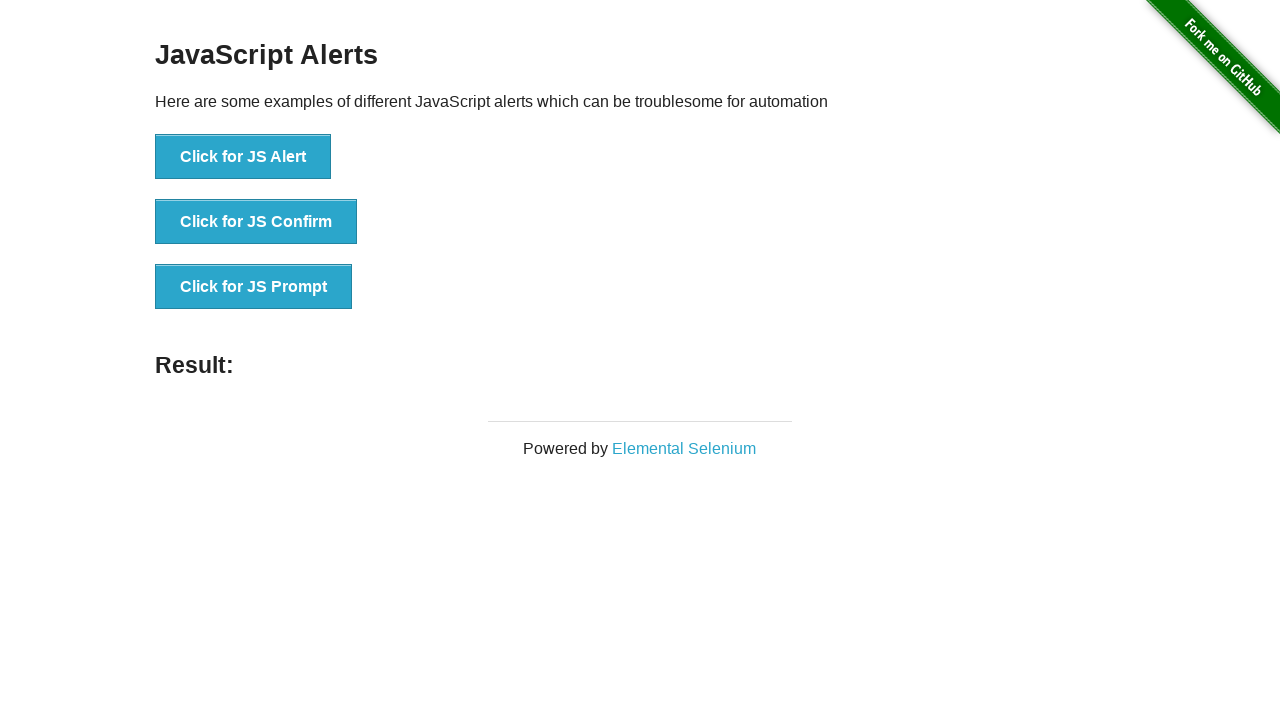

Clicked button to trigger JavaScript alert at (243, 157) on button[onclick='jsAlert()']
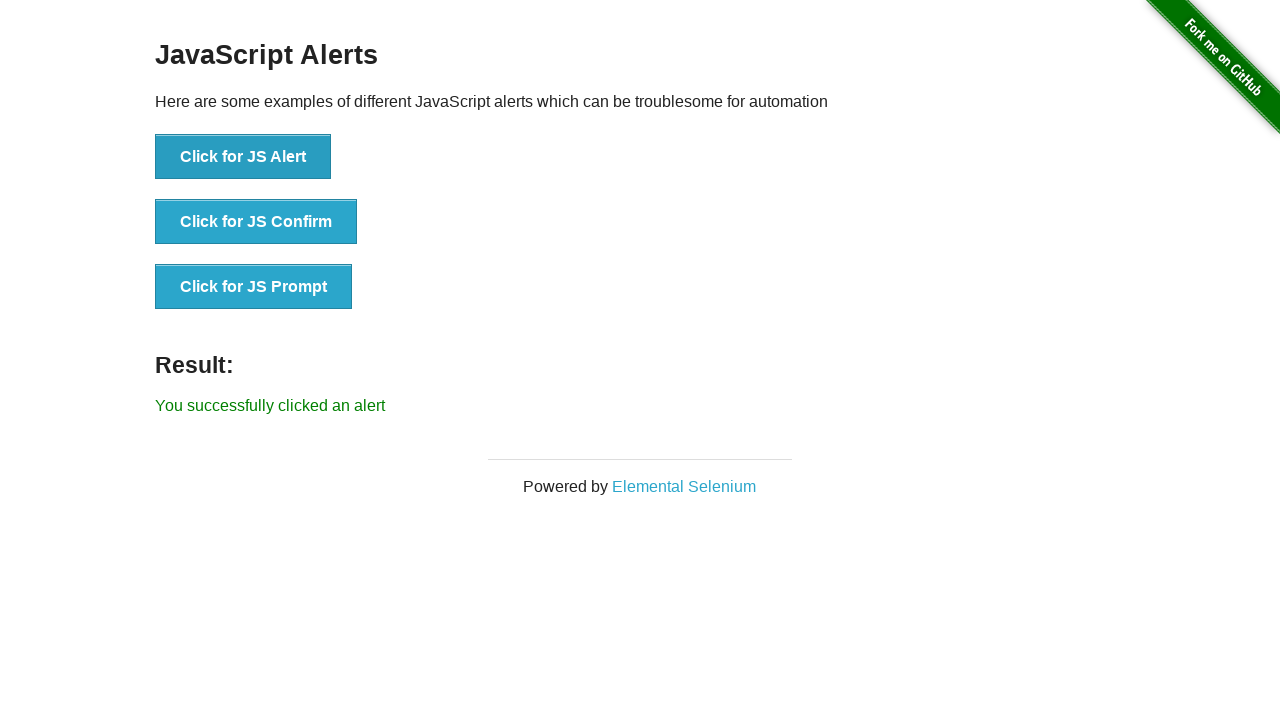

Set up dialog handler to accept alerts
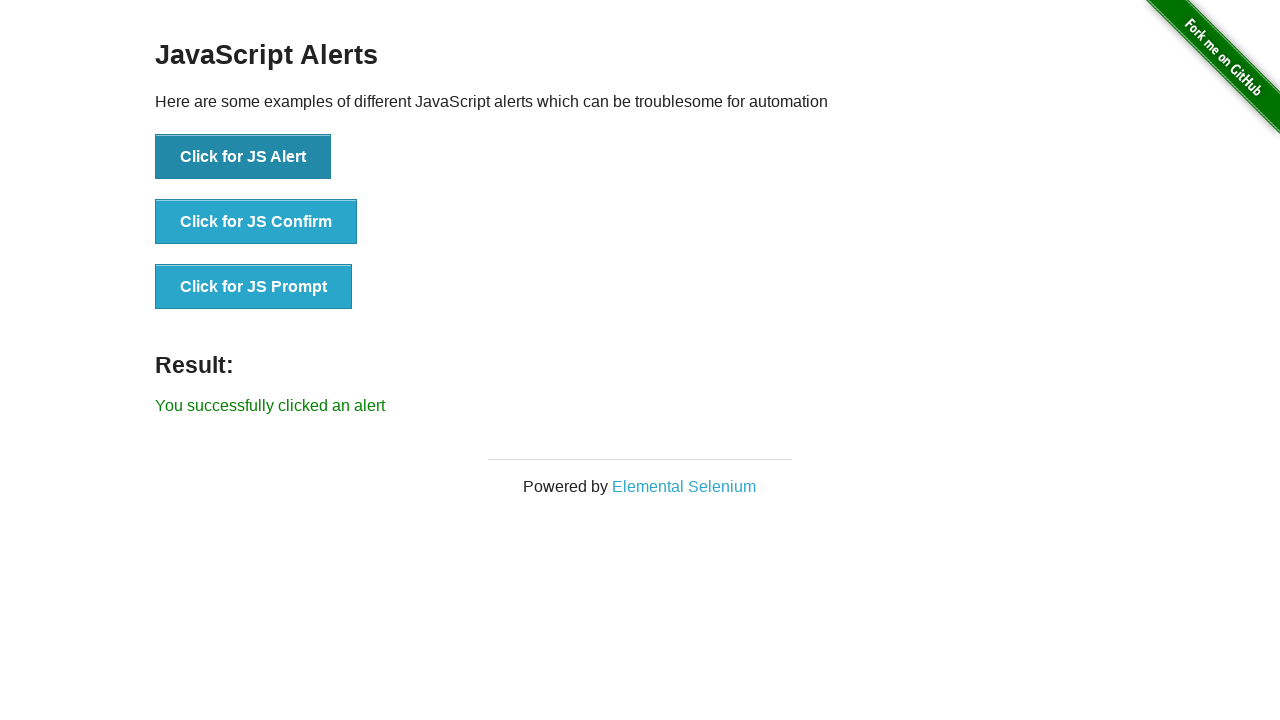

Result message element loaded
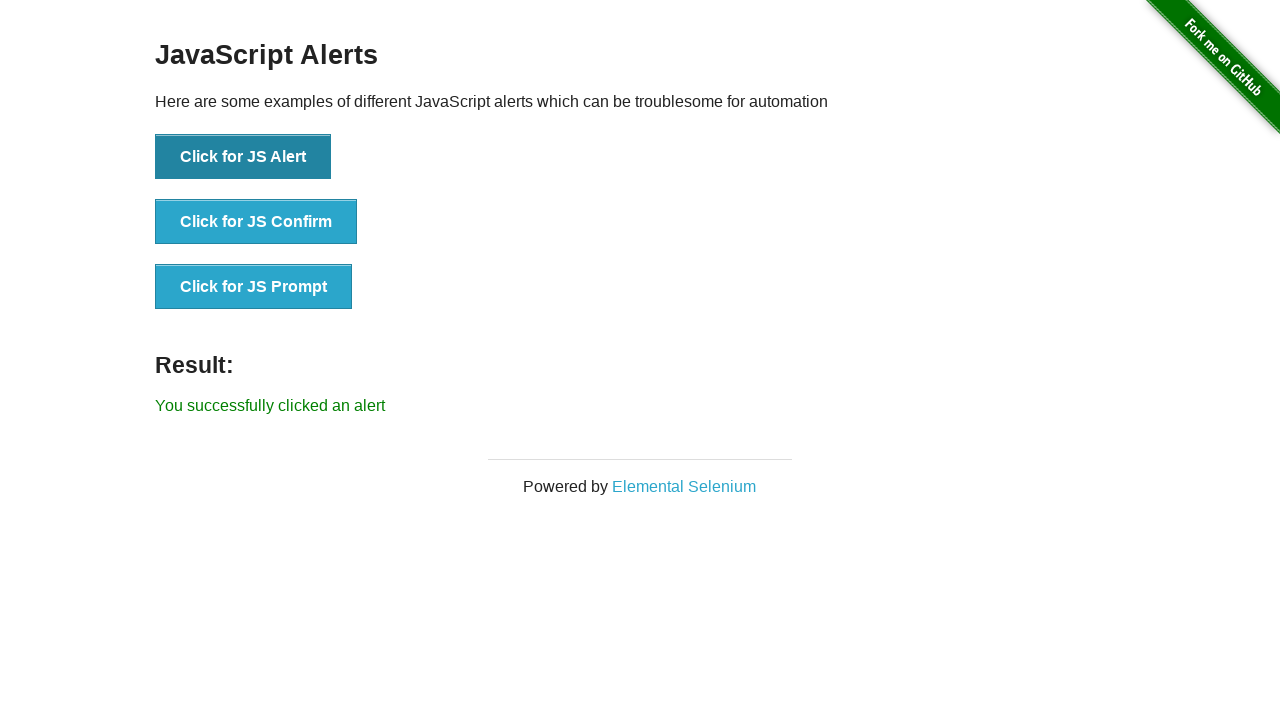

Retrieved result message text
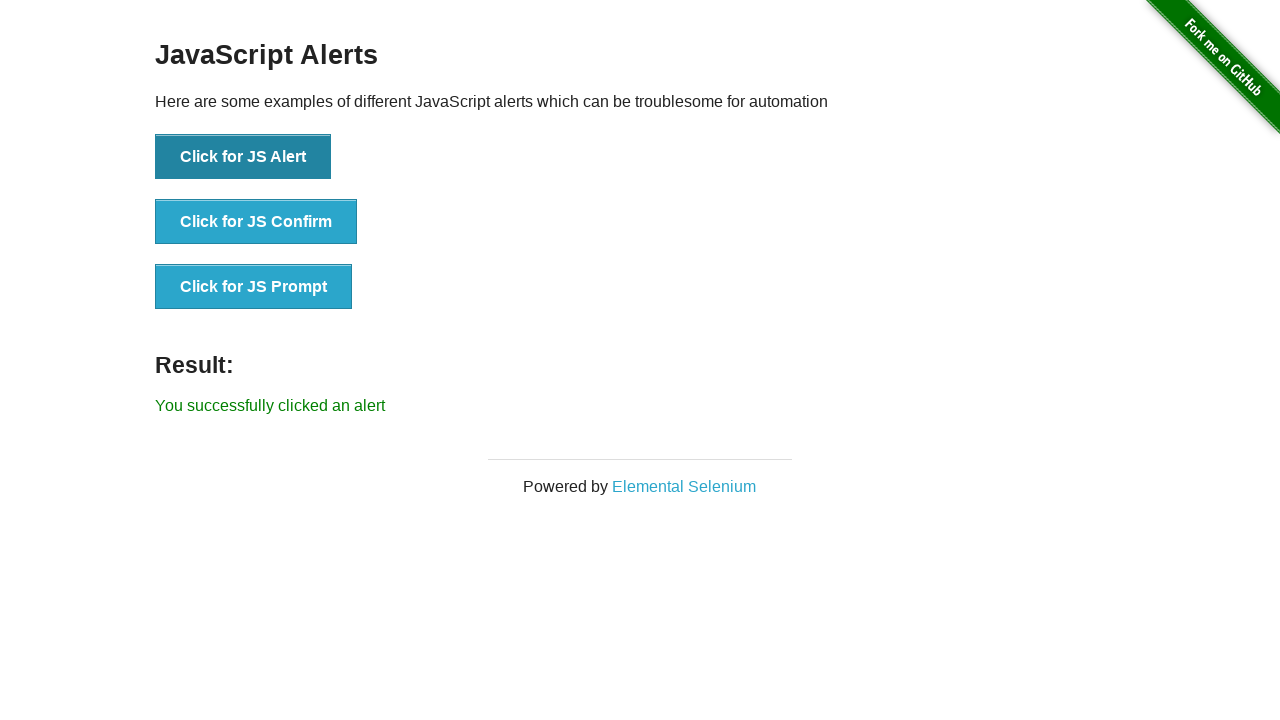

Verified result message matches expected text 'You successfully clicked an alert'
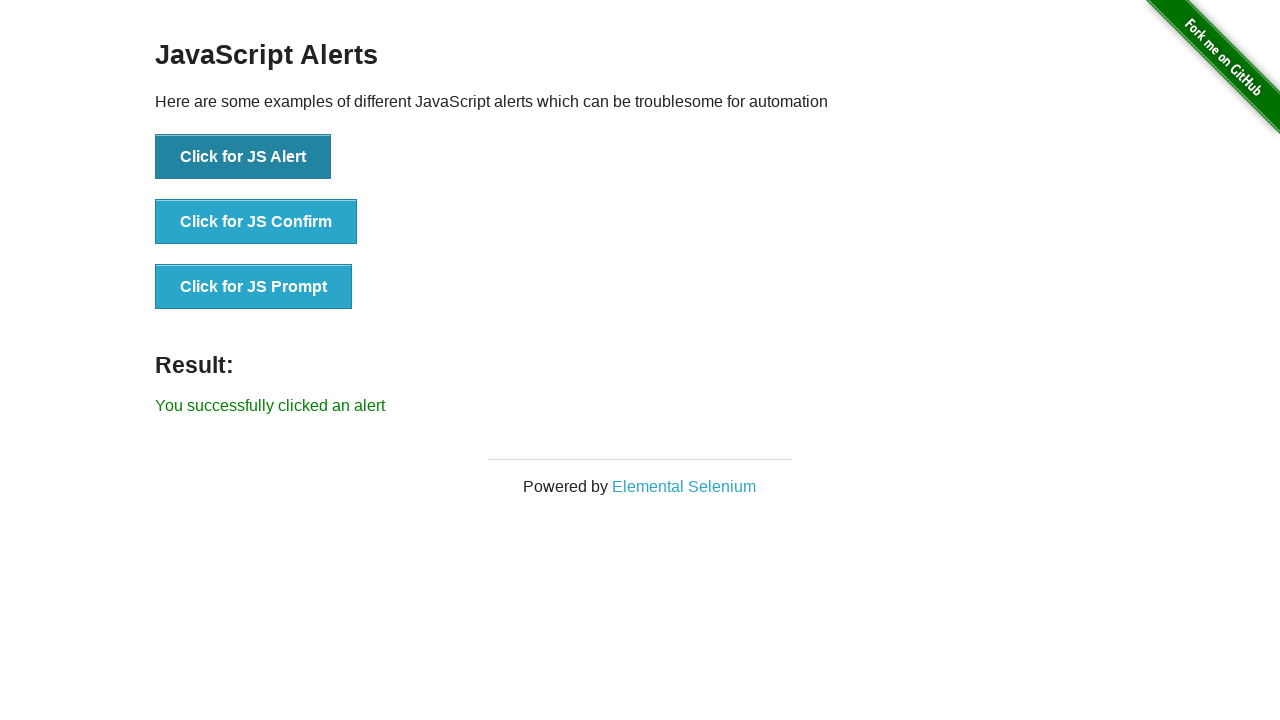

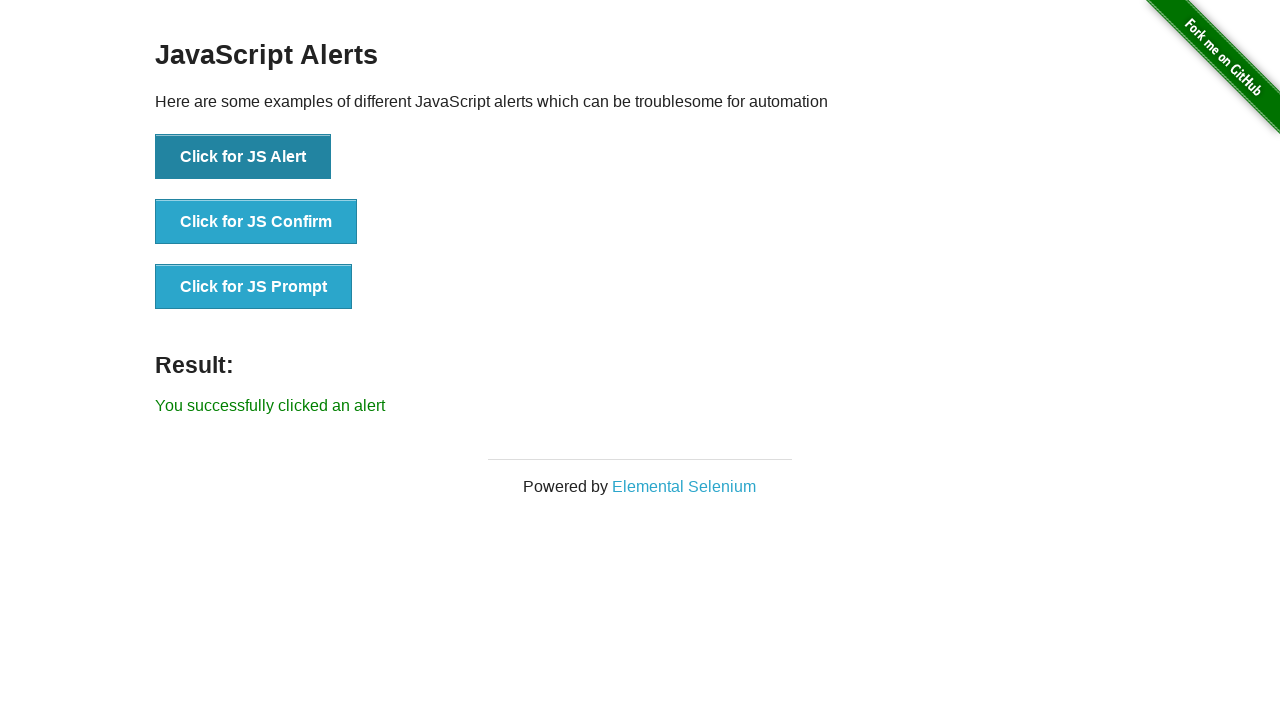